Tests calculator multiplication operation by clicking 5 × 7 and verifying result equals 35

Starting URL: https://testpages.eviltester.com/styled/apps/calculator.html

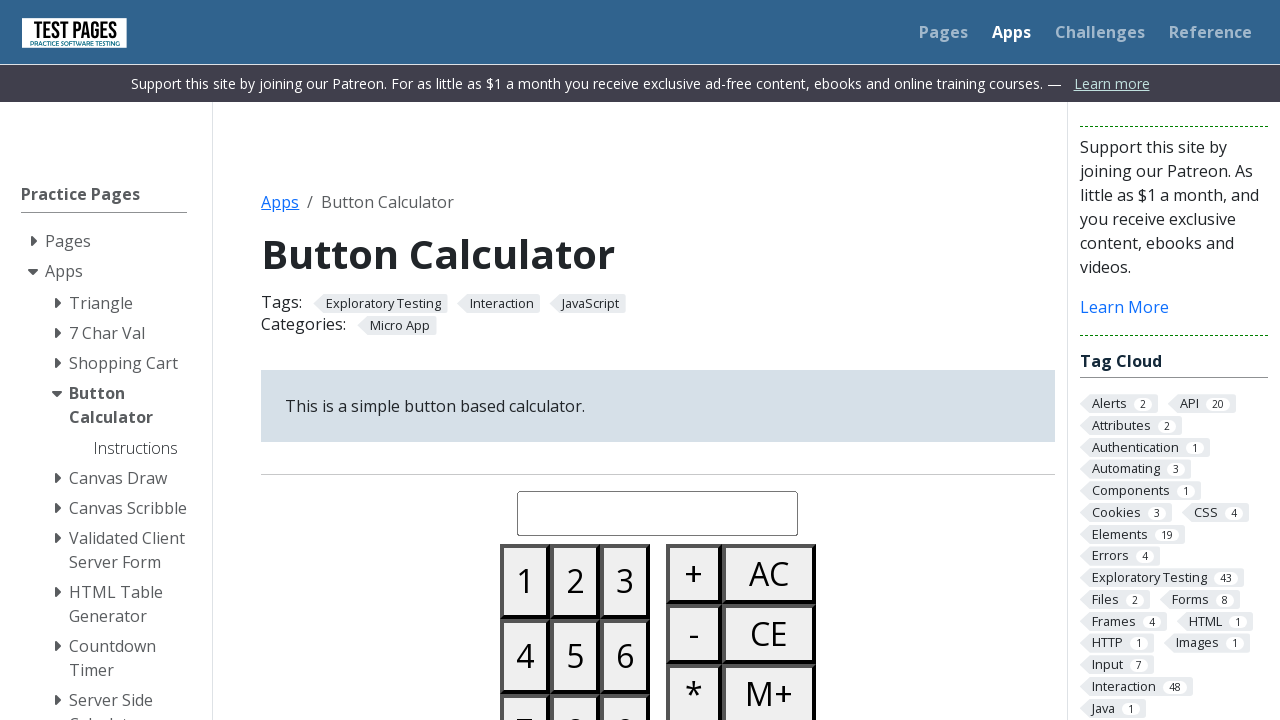

Clicked number 5 button at (575, 656) on #button05
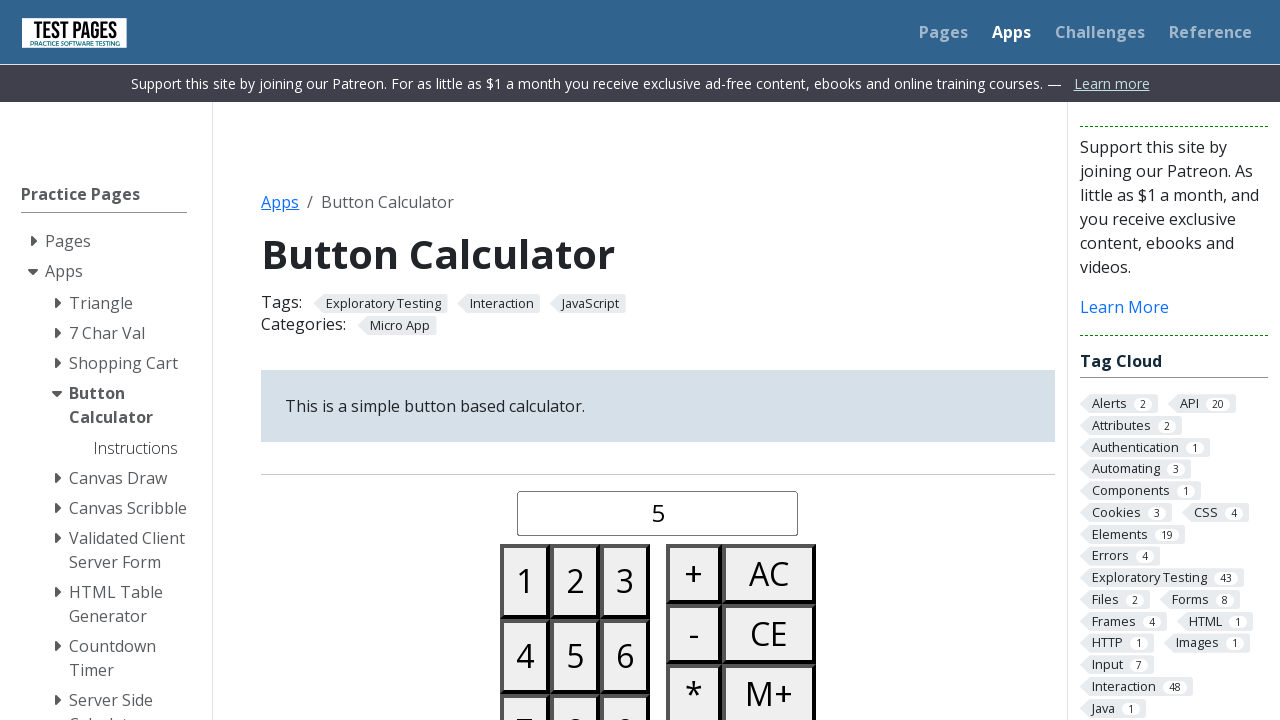

Clicked multiply button at (694, 690) on #buttonmultiply
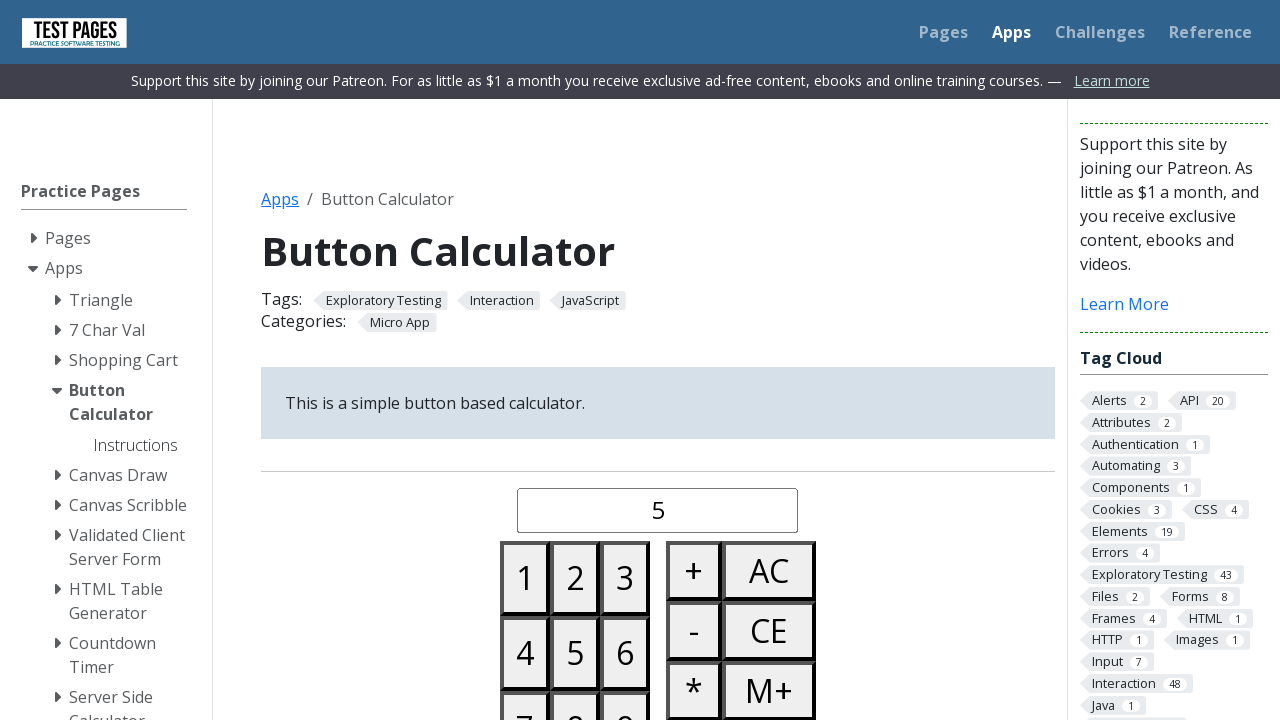

Clicked number 7 button at (525, 683) on #button07
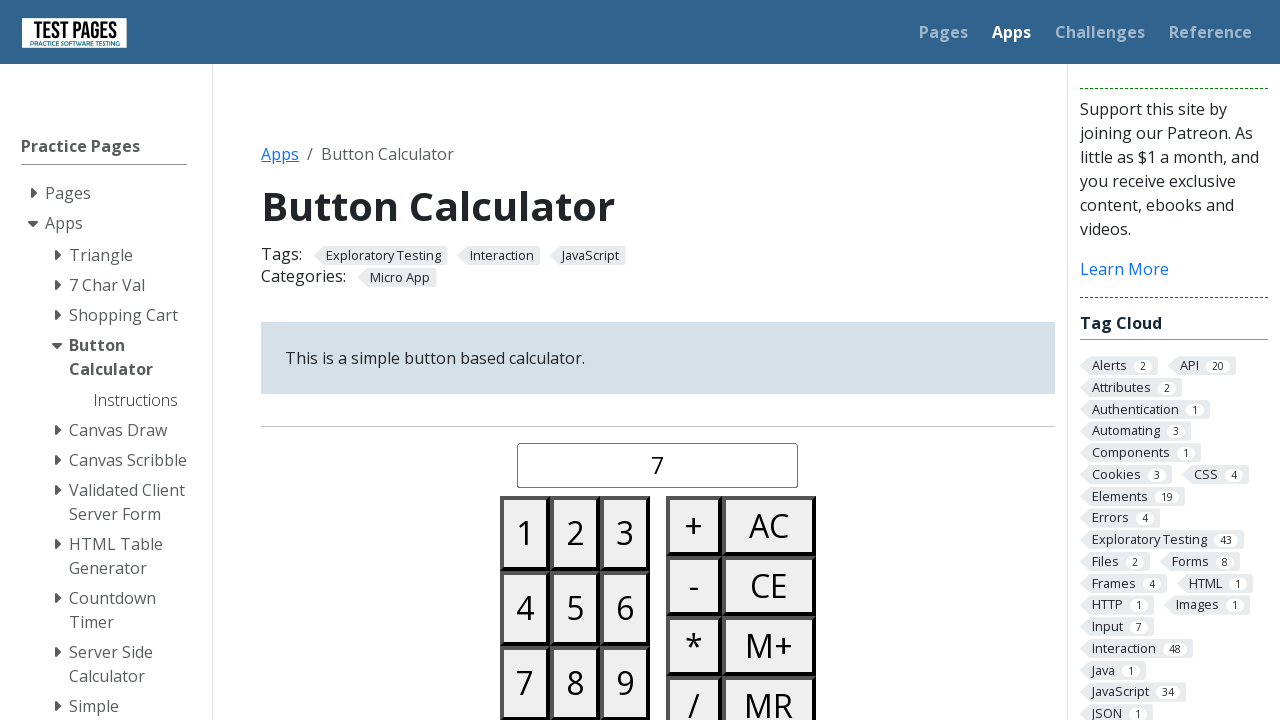

Clicked equals button at (694, 360) on #buttonequals
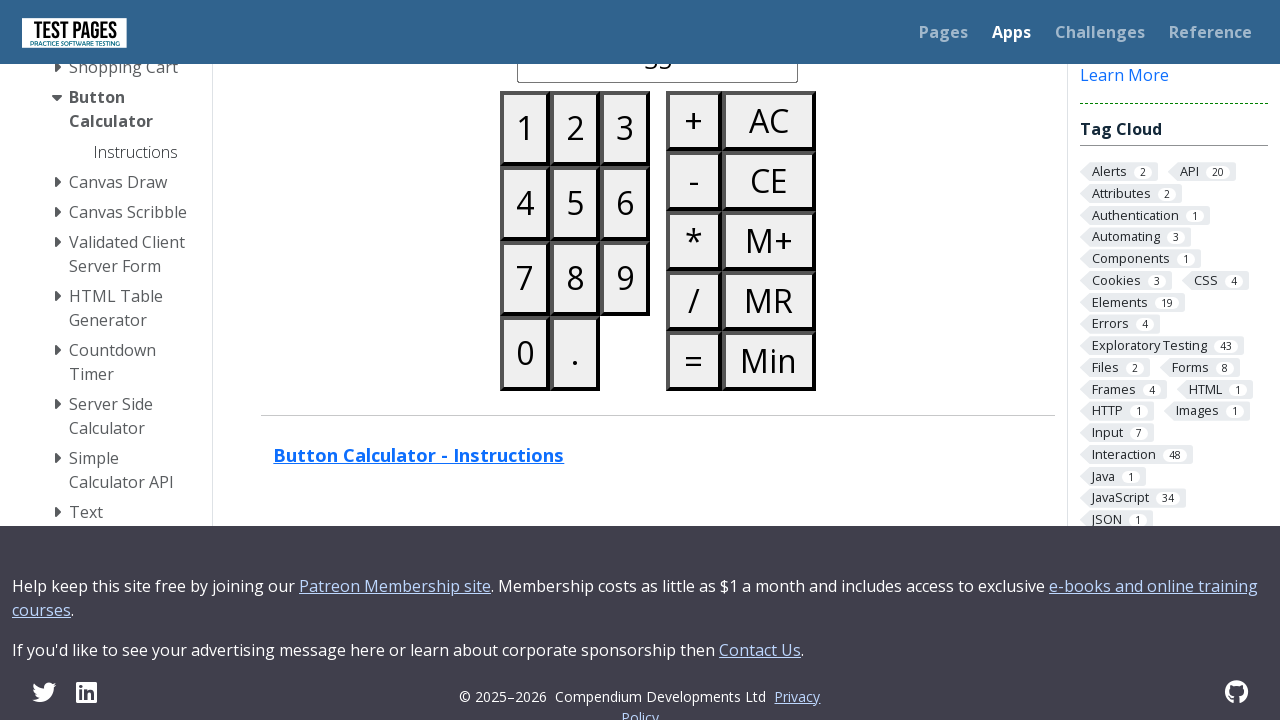

Verified calculator result equals 35
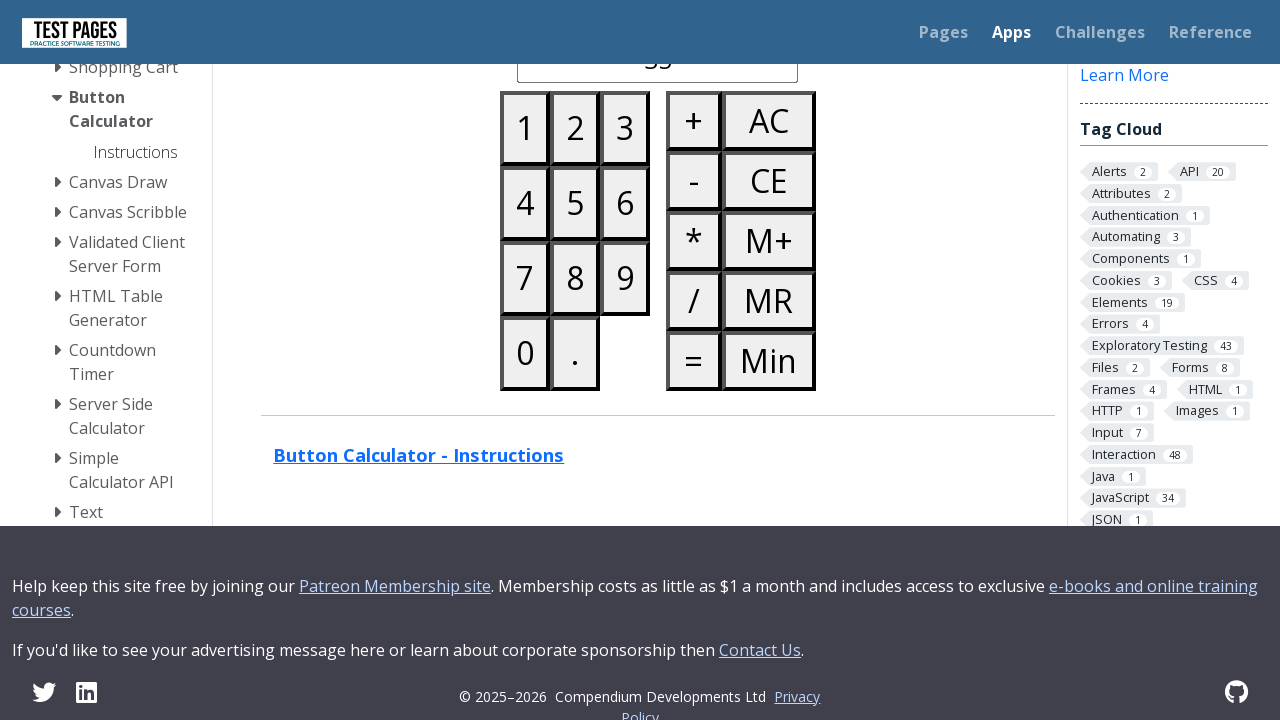

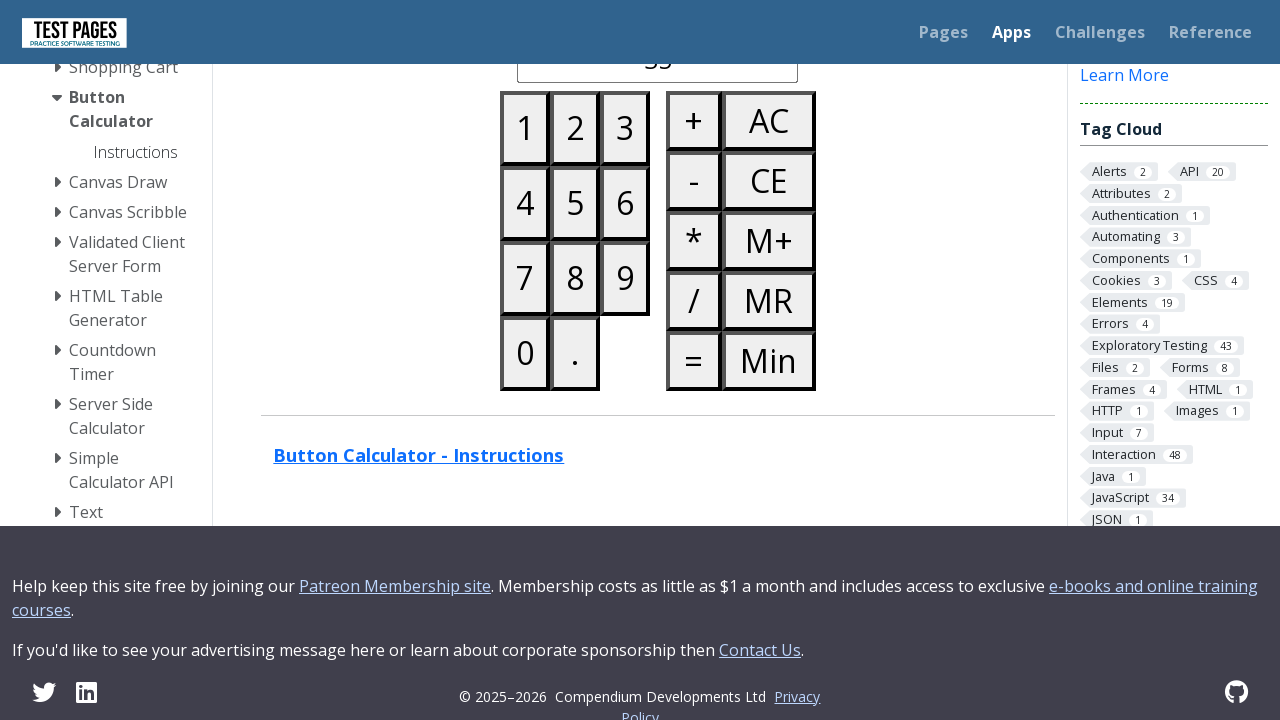